Tests opening a new message window by clicking the "New Window Message" button and verifying text content in the new window

Starting URL: https://demoqa.com/browser-windows

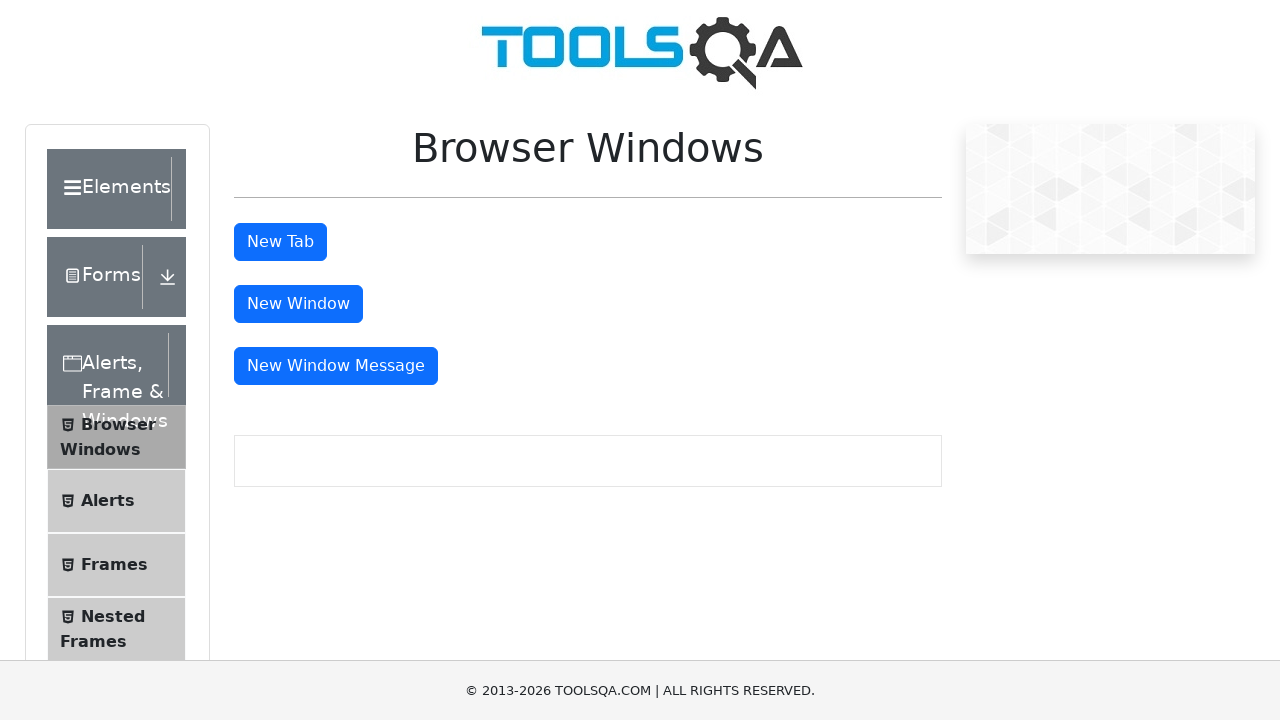

Clicked 'New Window Message' button and new page opened at (336, 366) on #messageWindowButton
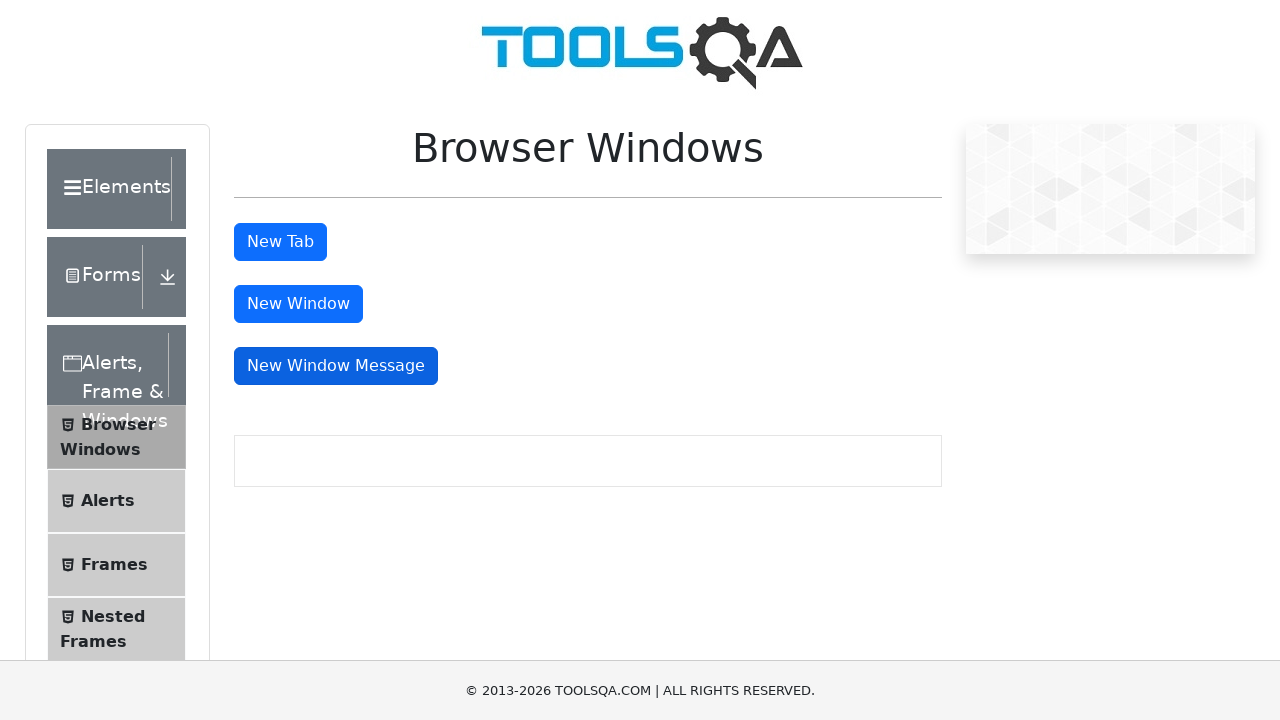

Retrieved reference to new window page object
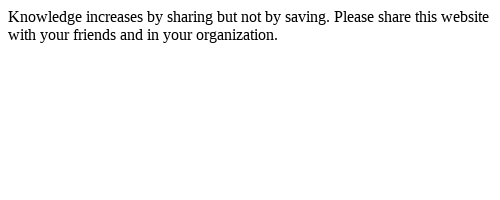

New window page loaded completely
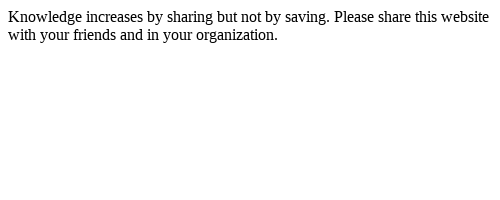

Retrieved new window title: 
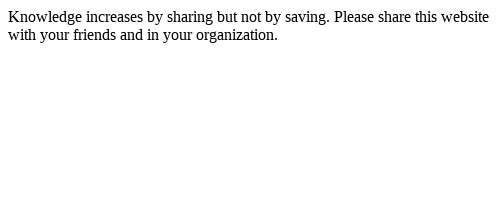

Retrieved body text content from new window: Knowledge increases by sharing but not by saving. Please share this website with your friends and in your organization.
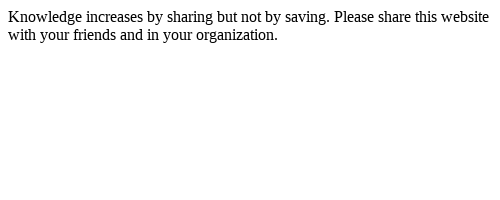

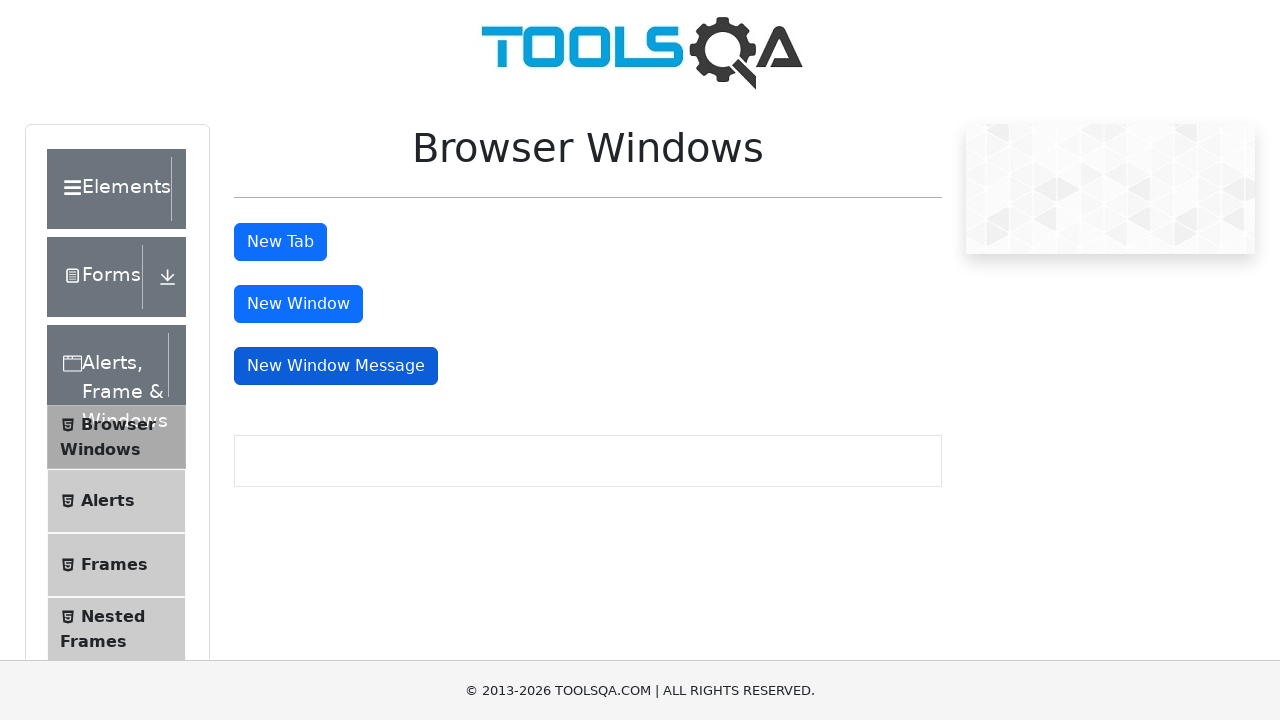